Tests simple modal functionality by clicking a button to open a modal and verifying the modal content appears

Starting URL: https://applitools.github.io/demo/TestPages/ModalsPage/index.html

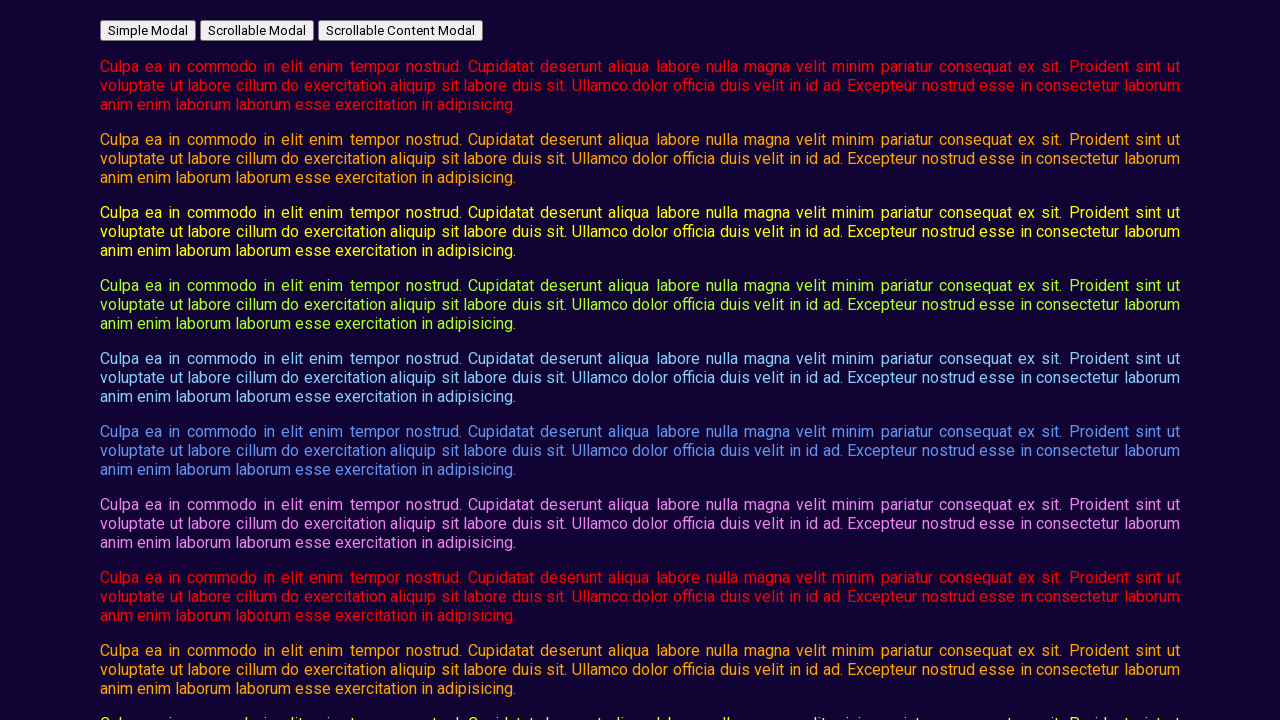

Clicked button to open simple modal at (148, 30) on #open_simple_modal
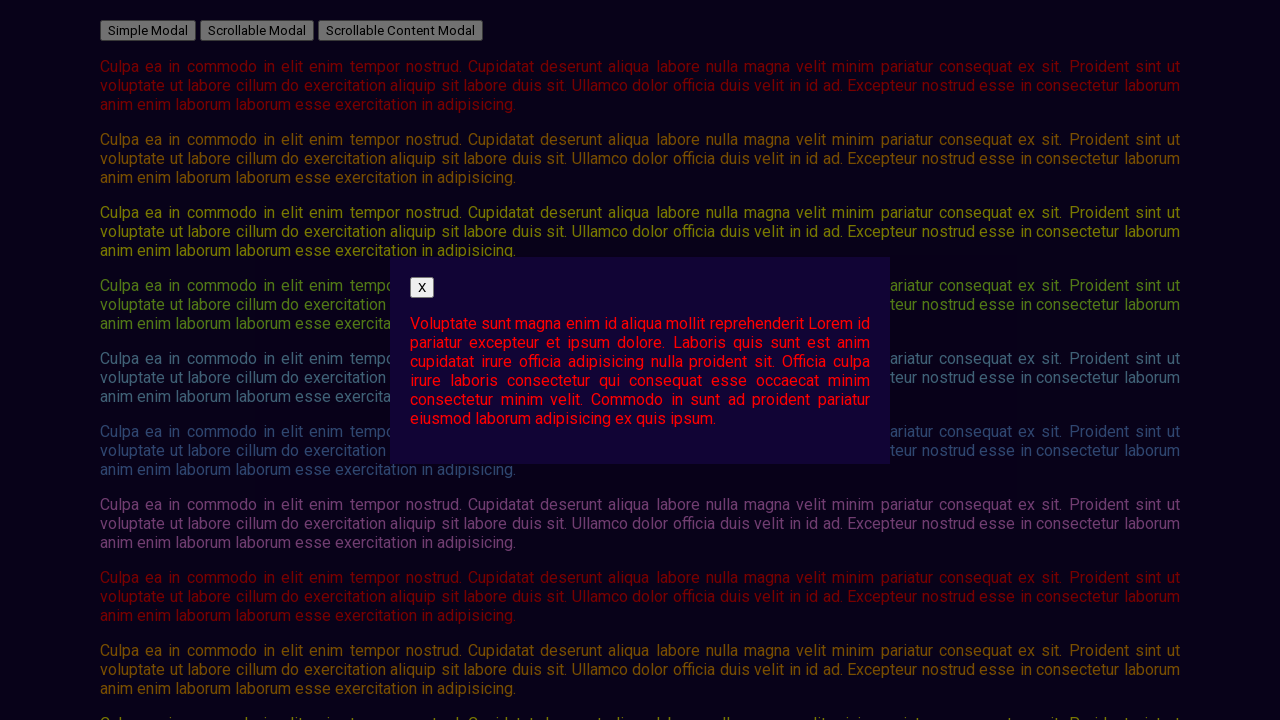

Modal content became visible
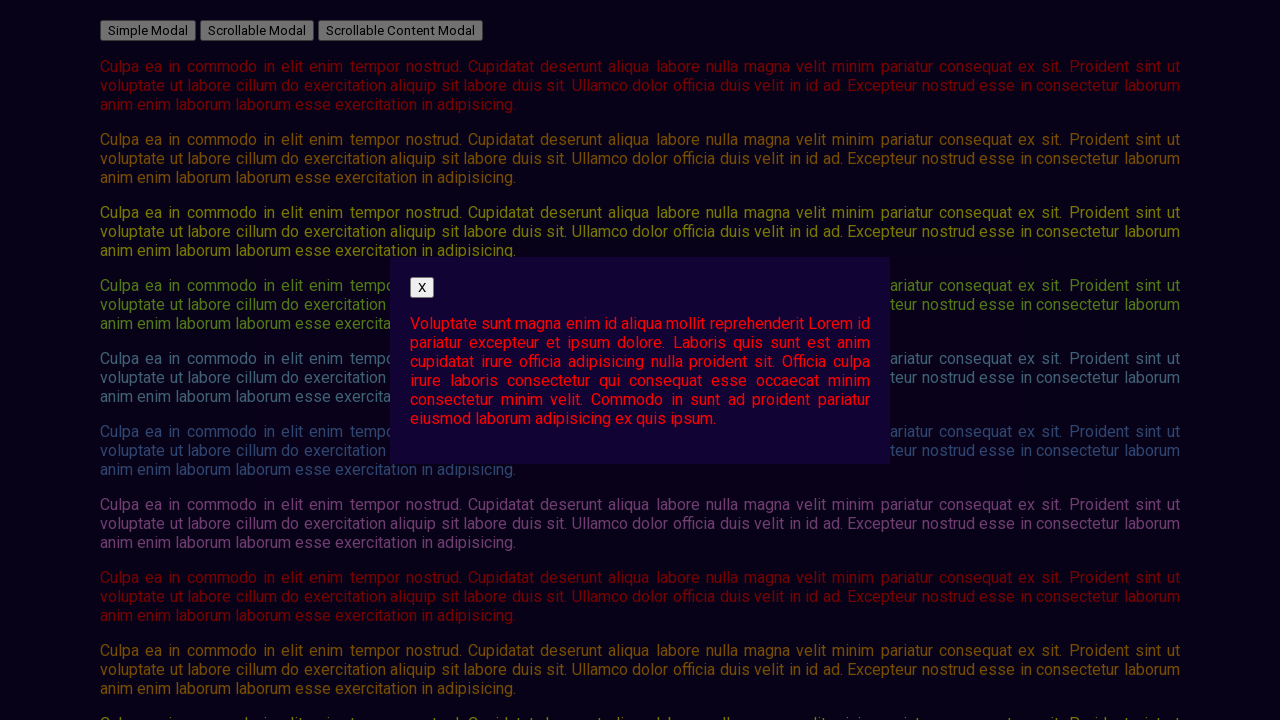

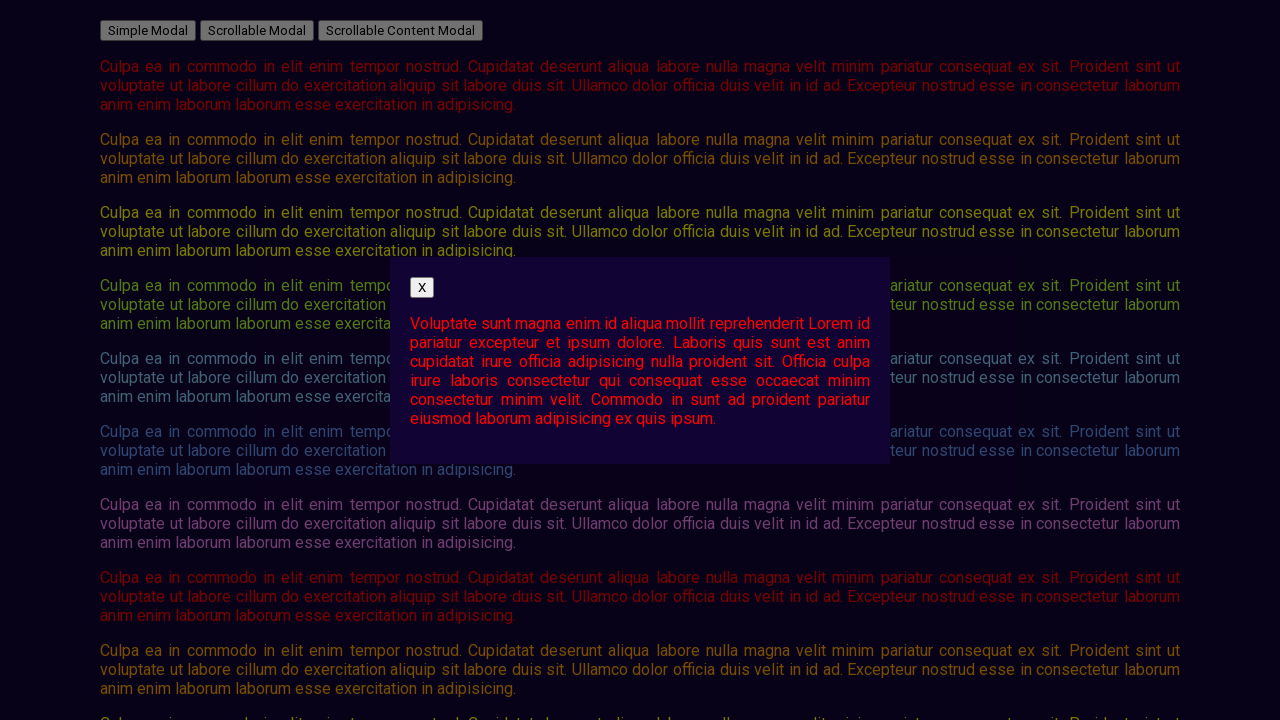